Tests various checkbox interactions including selecting newsletter subscription, choosing specific hobbies, showing hidden checkboxes, and enabling disabled checkboxes

Starting URL: https://syntaxprojects.com/basic-checkbox-demo-homework.php

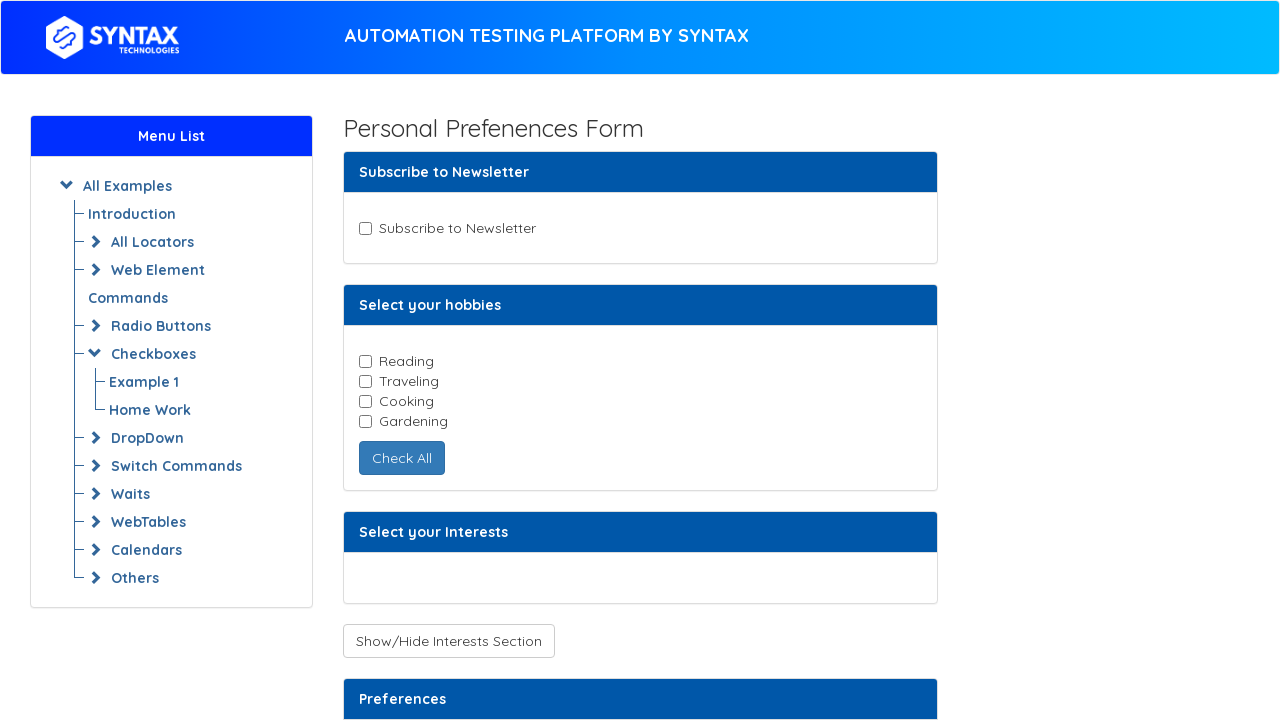

Clicked newsletter subscription checkbox at (365, 228) on input#newsletter
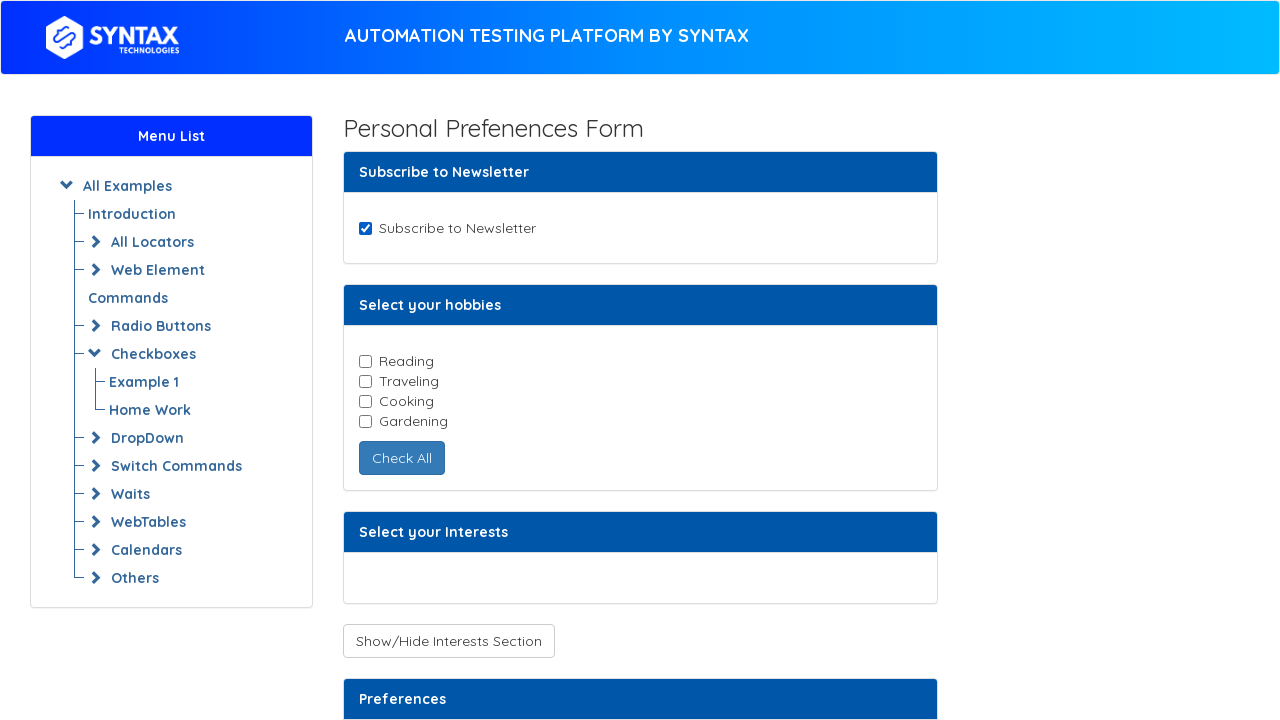

Located all hobby checkboxes
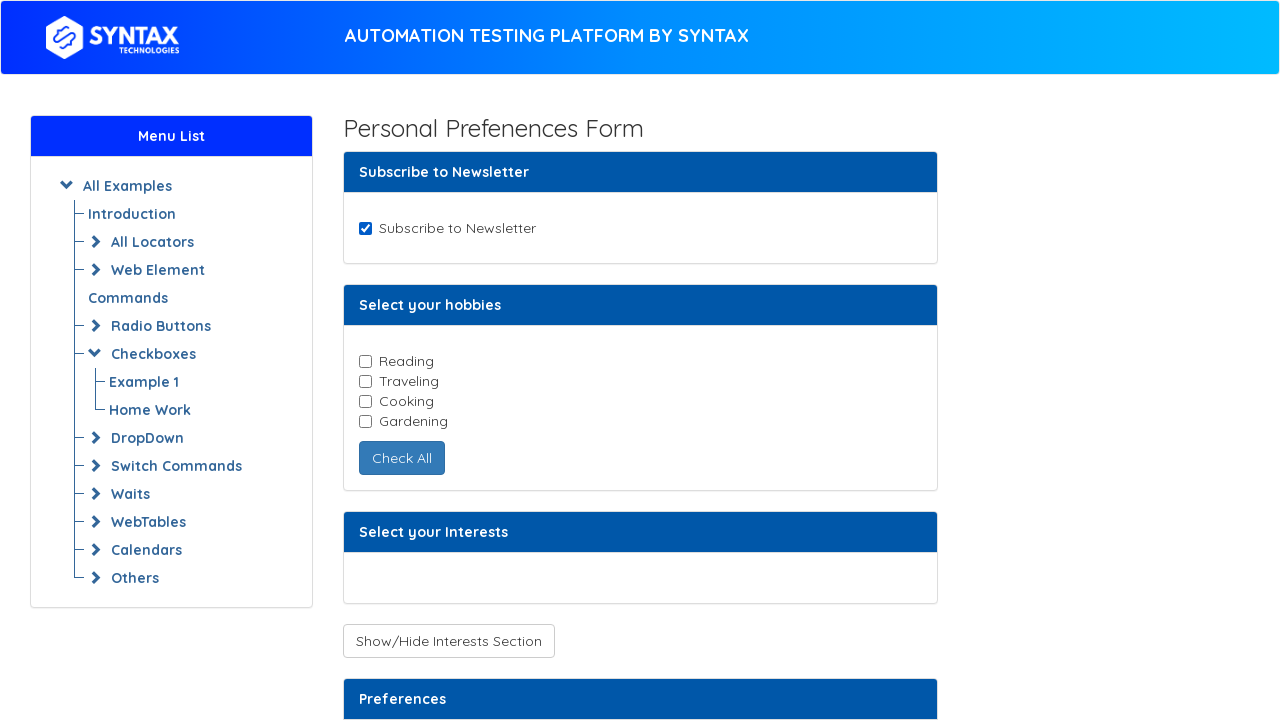

Selected reading hobby checkbox at (365, 361) on input.cb-element >> nth=0
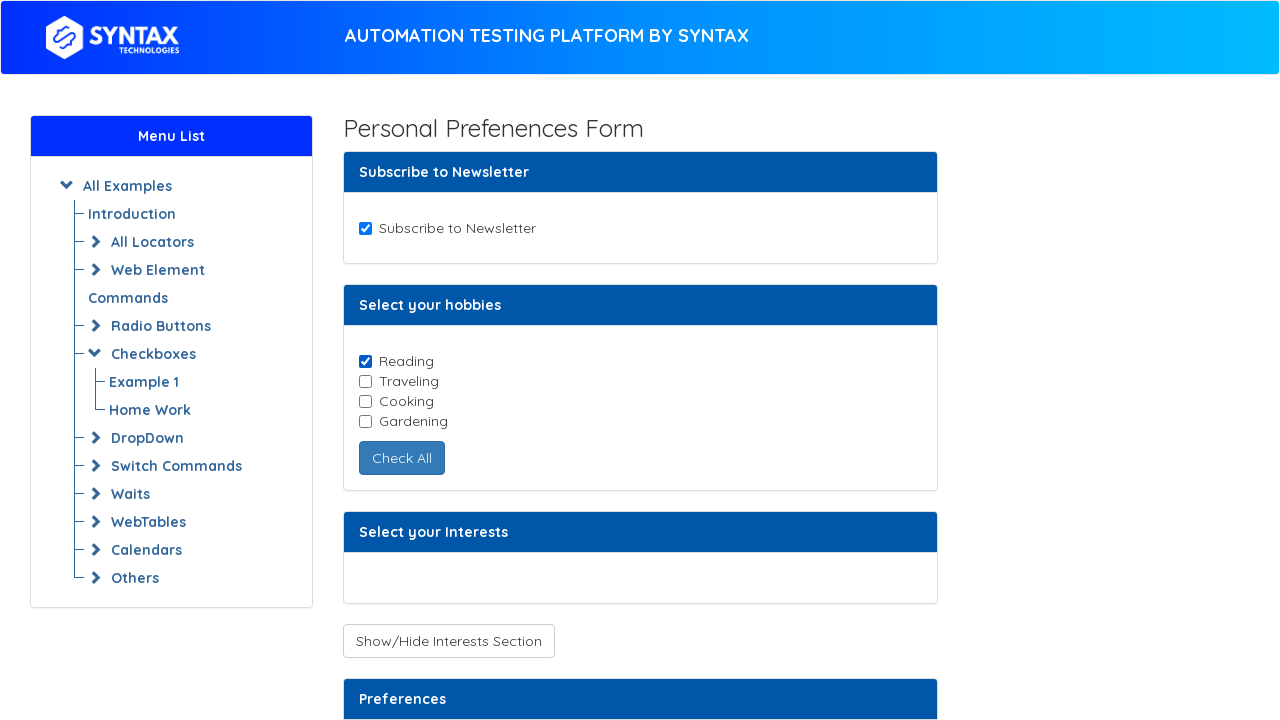

Selected cooking hobby checkbox at (365, 401) on input.cb-element >> nth=2
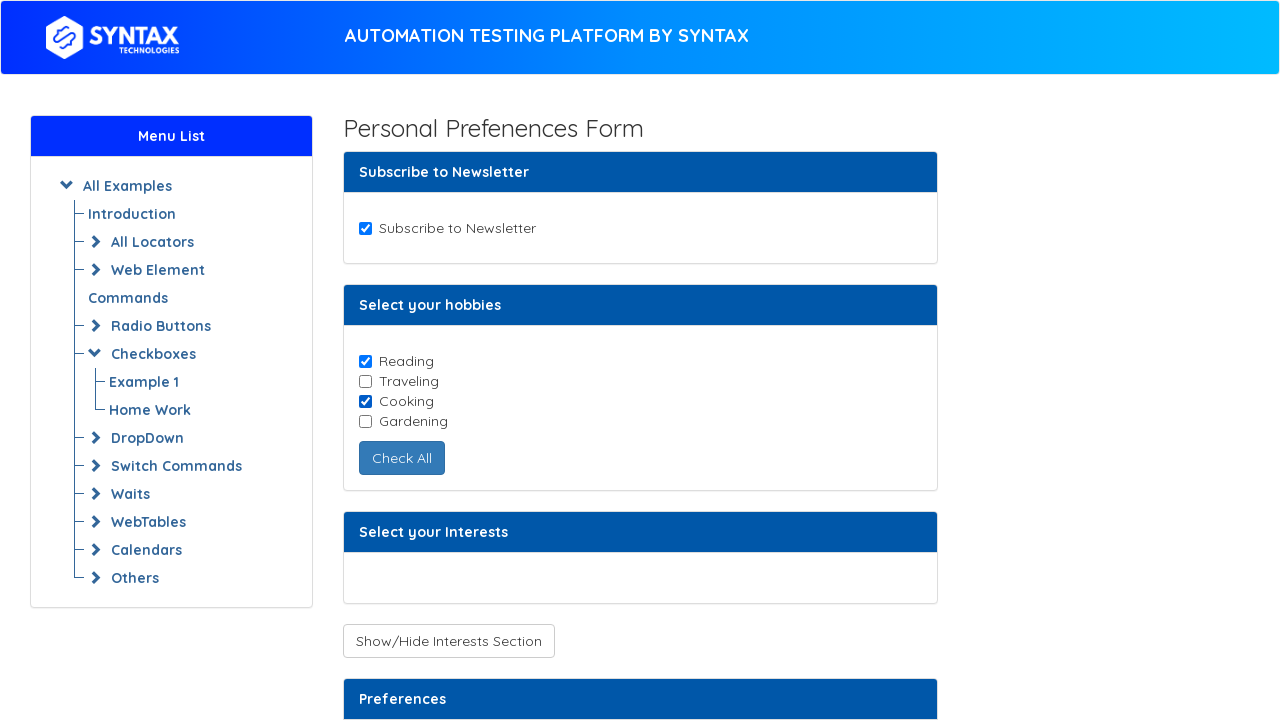

Verified Support checkbox is displayed: False
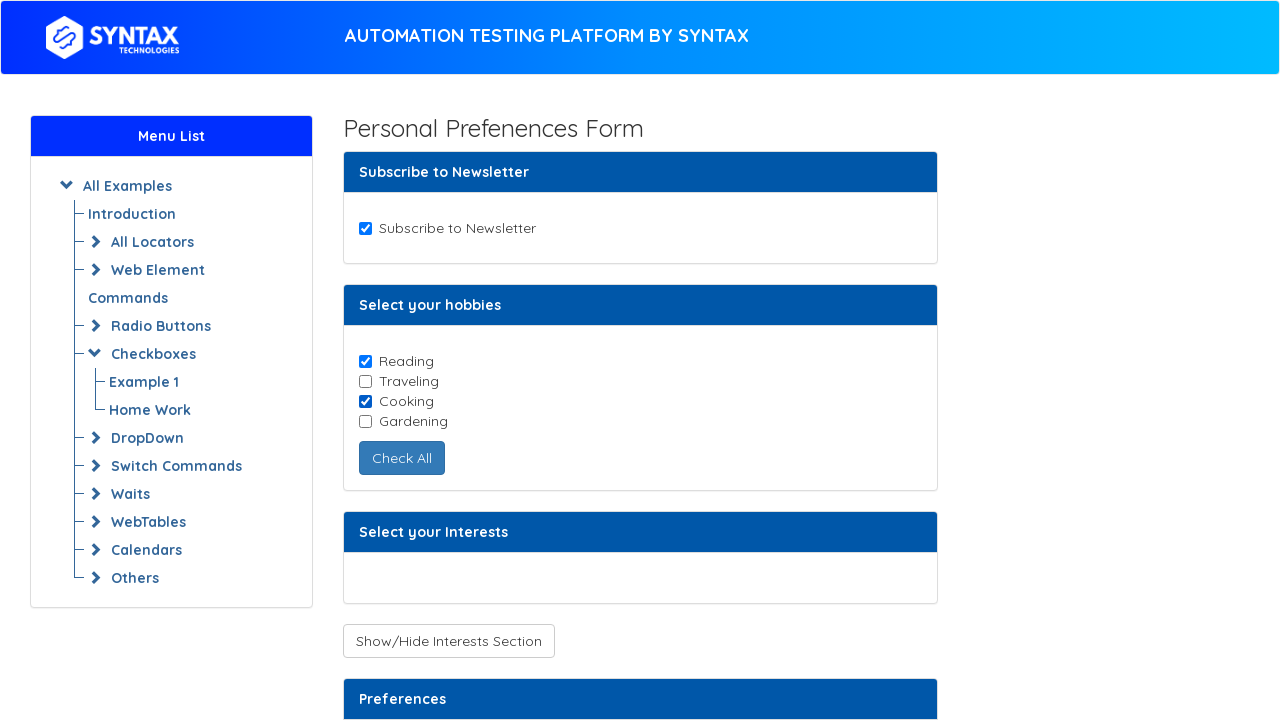

Verified Music checkbox is displayed: False
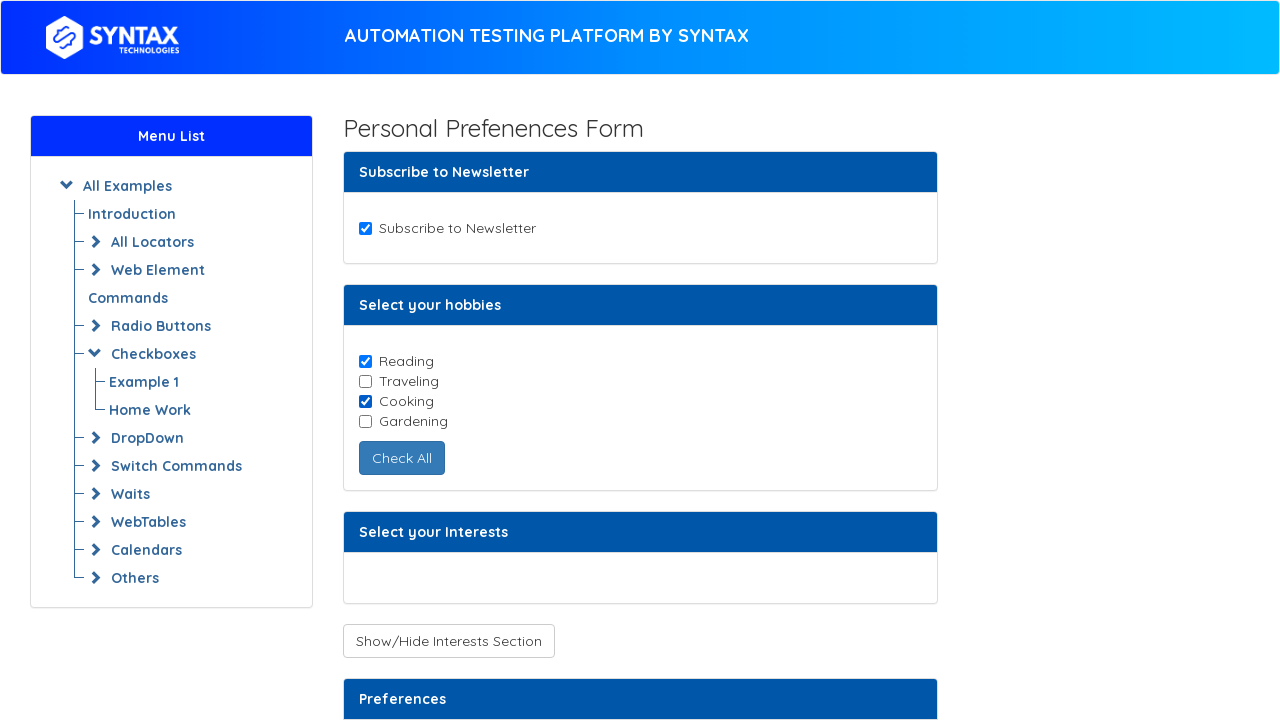

Clicked toggle button to show hidden checkboxes at (448, 641) on button#toggleCheckboxButtons
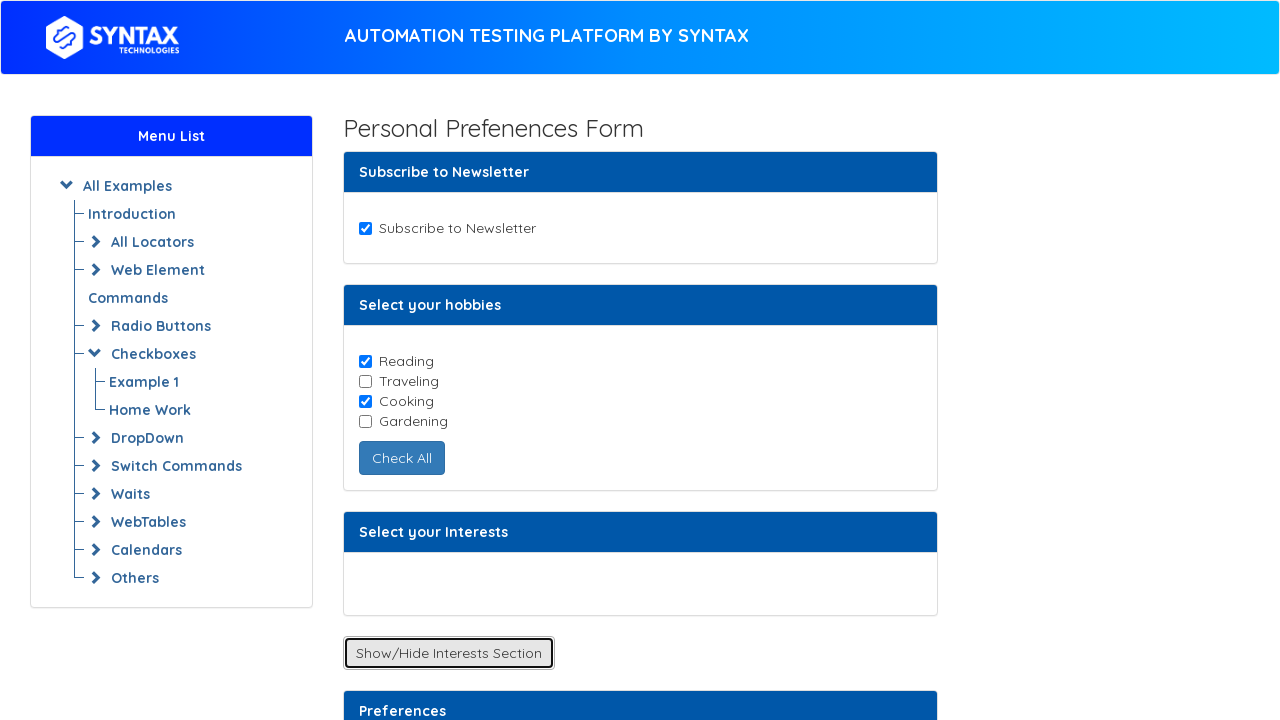

Waited 1000ms for checkboxes to become visible
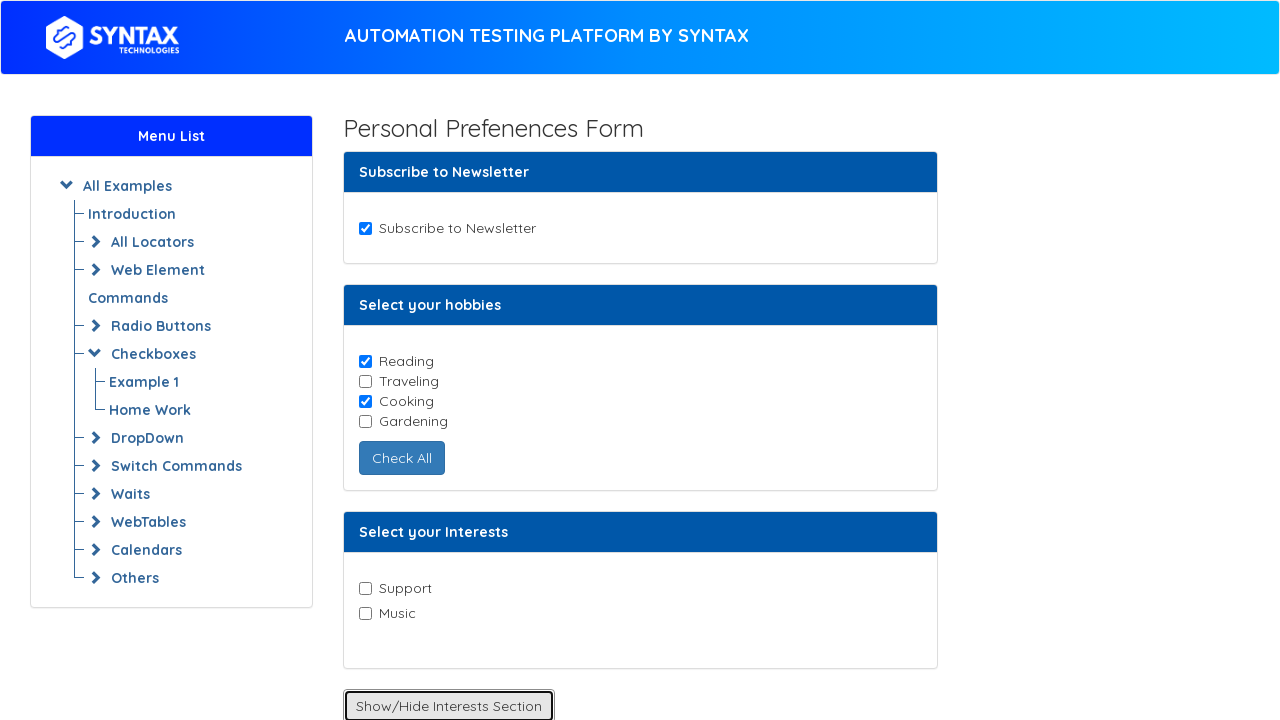

Clicked Music checkbox at (365, 613) on input[value='Music']
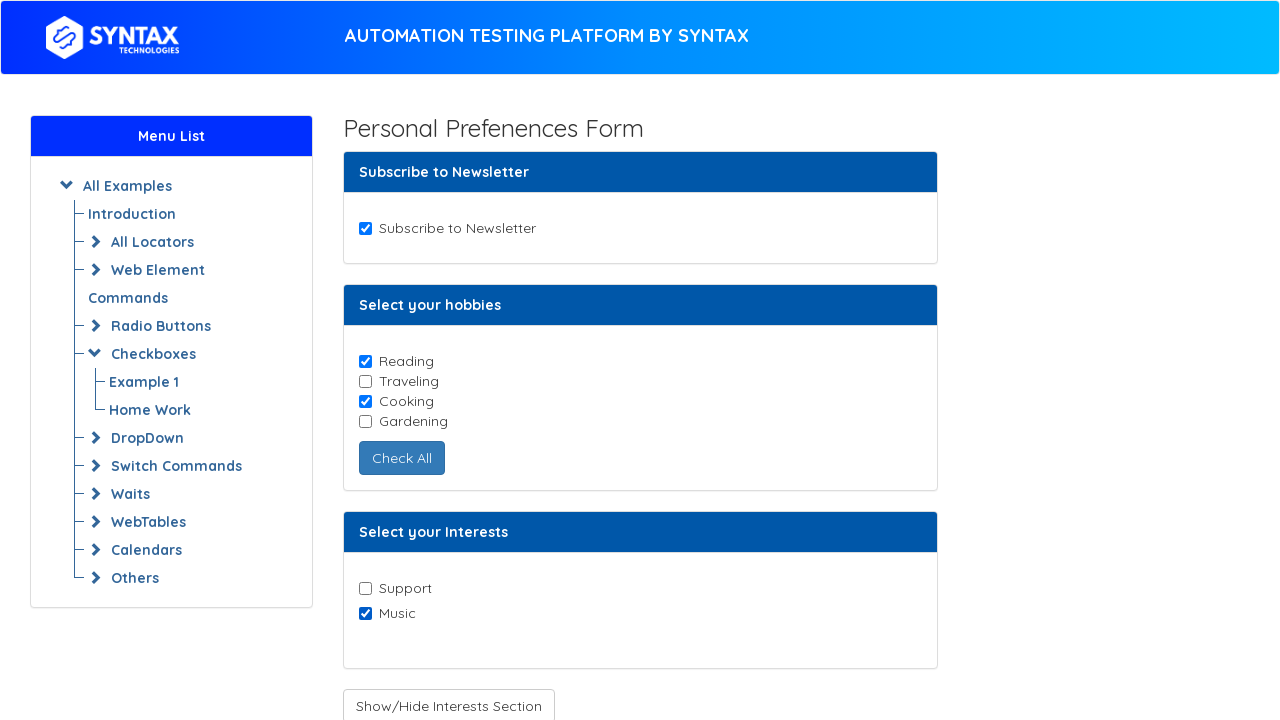

Verified Receive Notifications is enabled: False
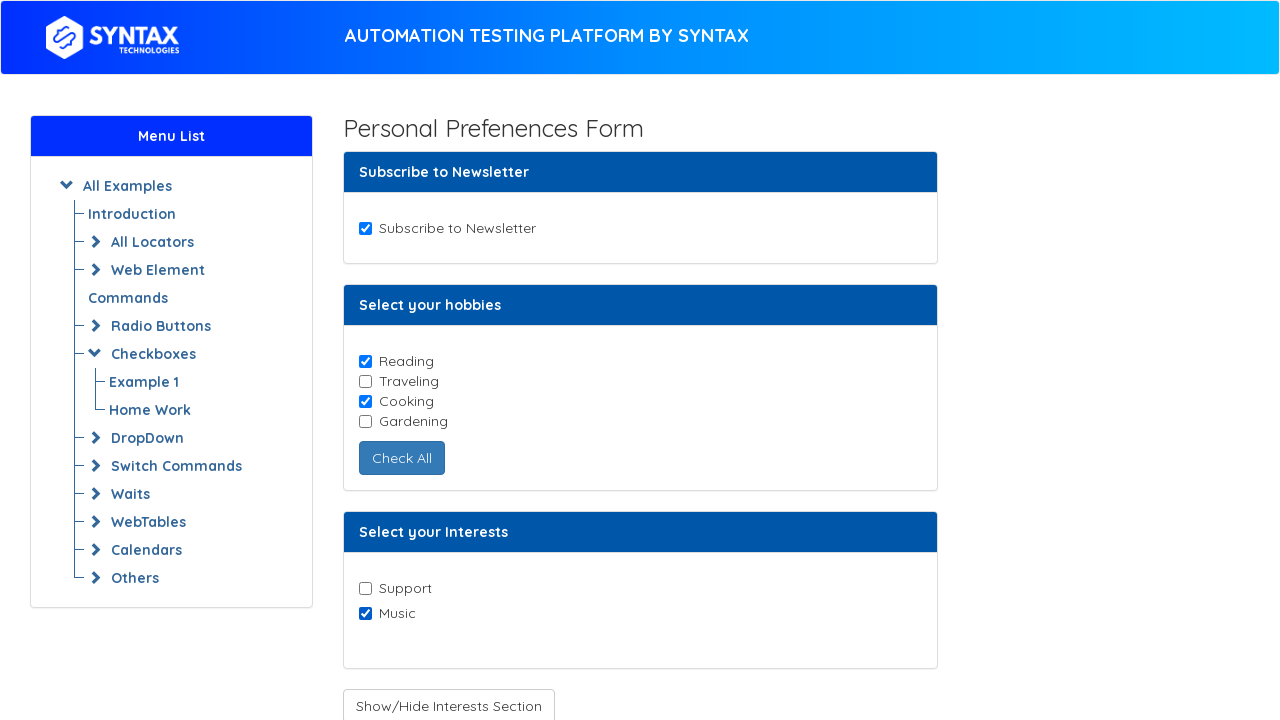

Clicked button to enable disabled checkboxes at (436, 407) on button#enabledcheckbox
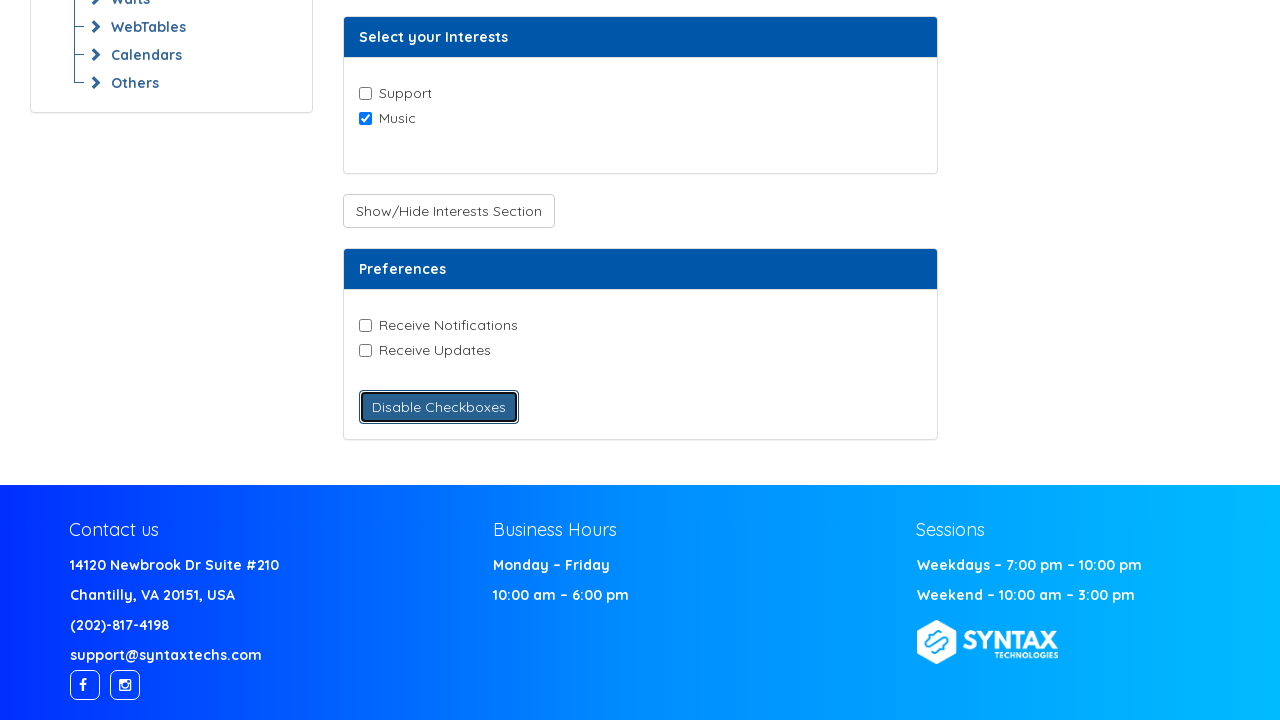

Waited 1000ms for checkboxes to be enabled
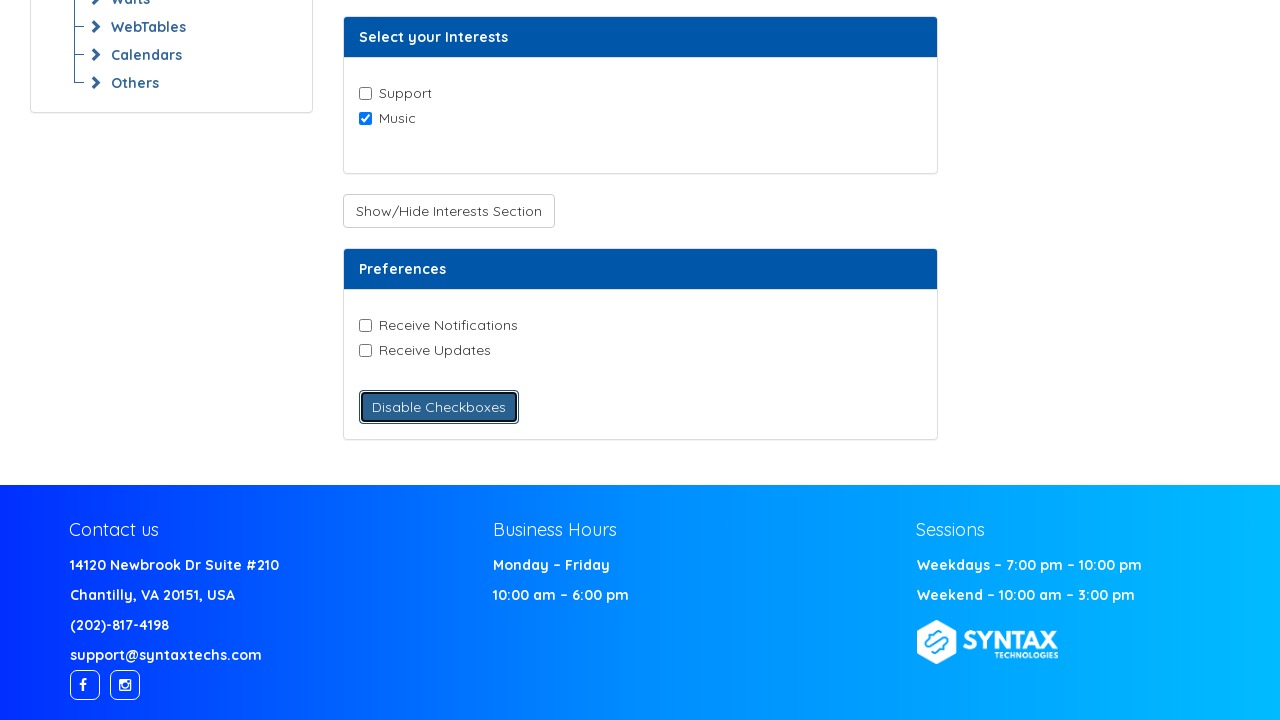

Clicked Receive Notifications checkbox at (365, 325) on input[value='Receive-Notifications']
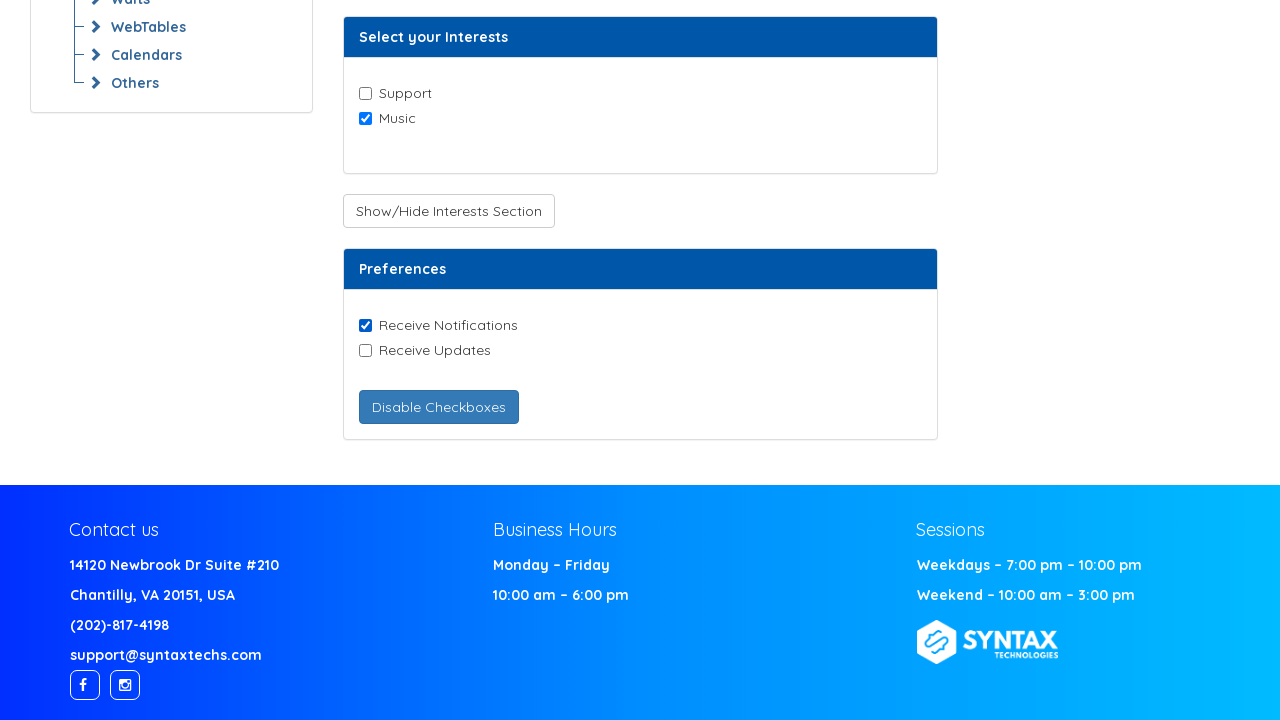

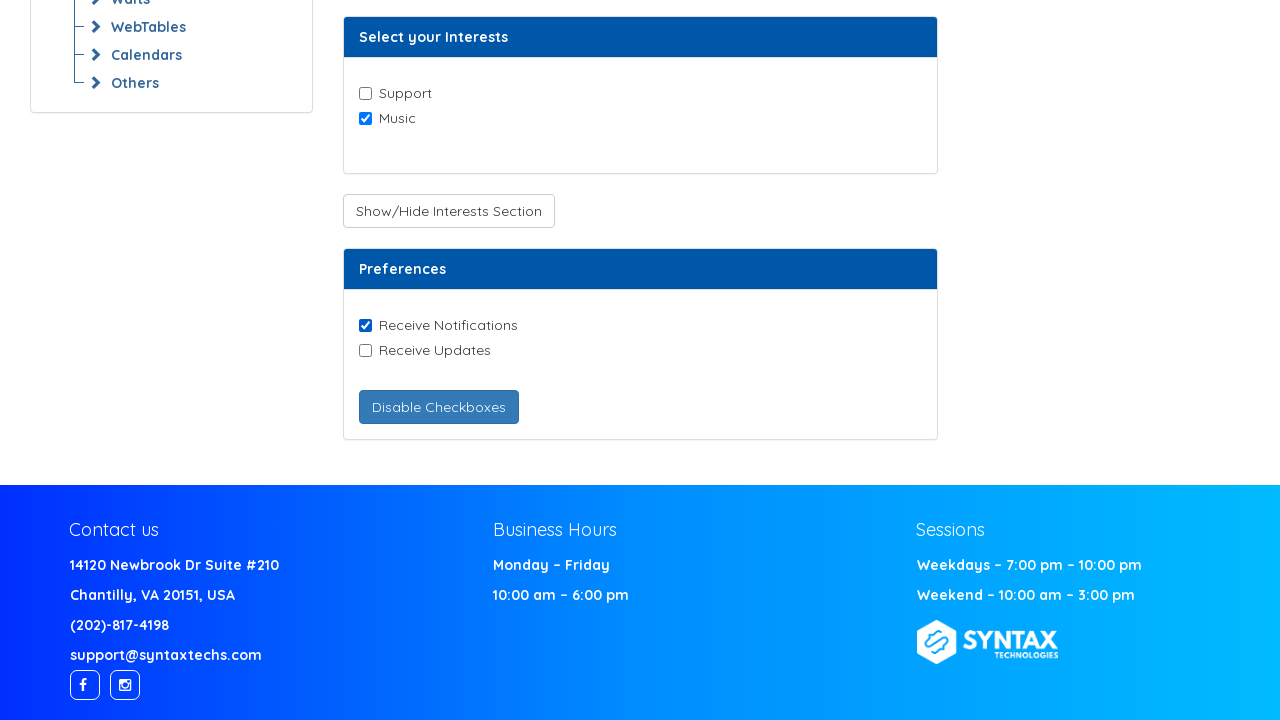